Tests dropdown functionality by selecting options from multiple dropdown elements using different selection methods (by index, by value, and multiple selection), and verifies the dropdown options count.

Starting URL: https://letcode.in/dropdowns

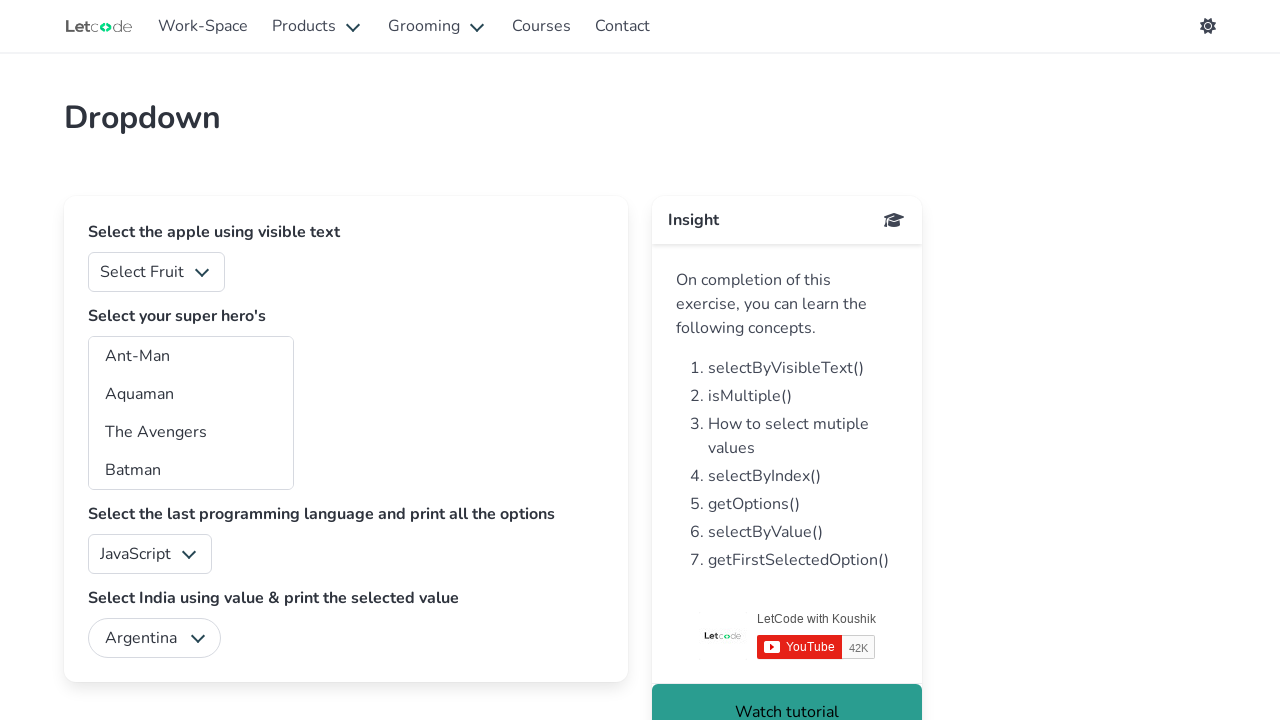

Selected option at index 3 from fruits dropdown on xpath=//select[@id='fruits']
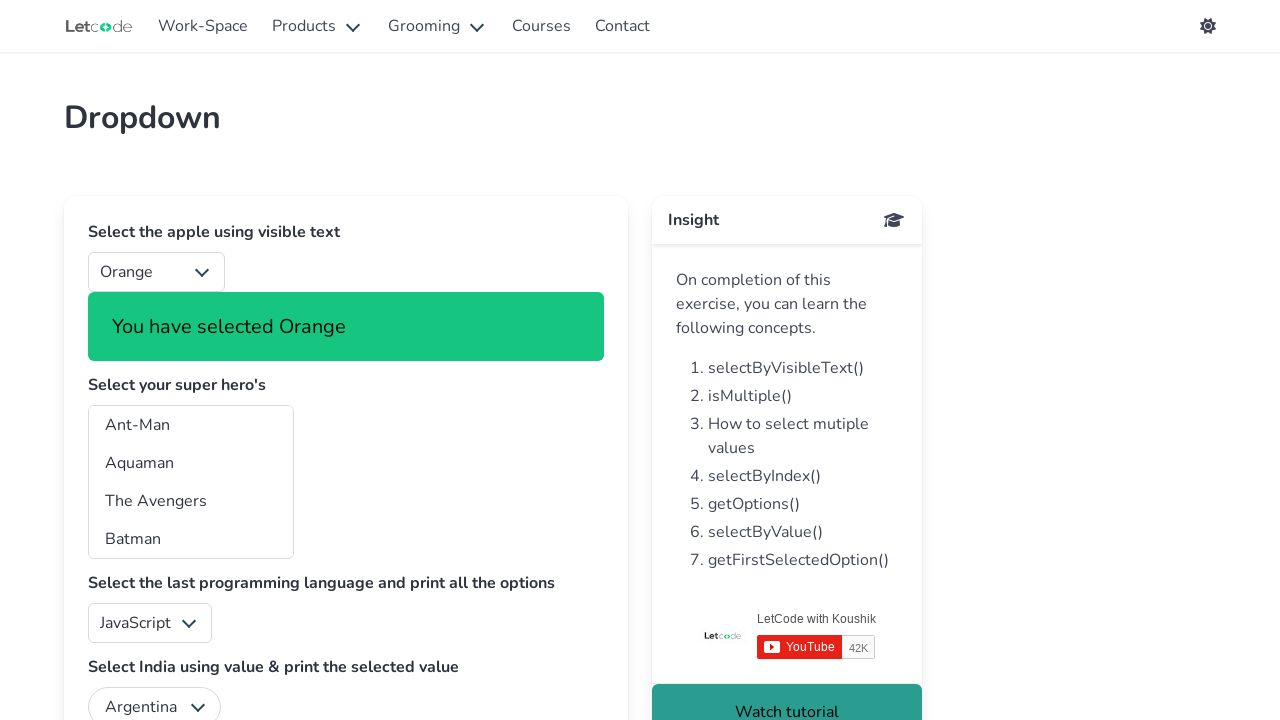

Retrieved subtitle text content
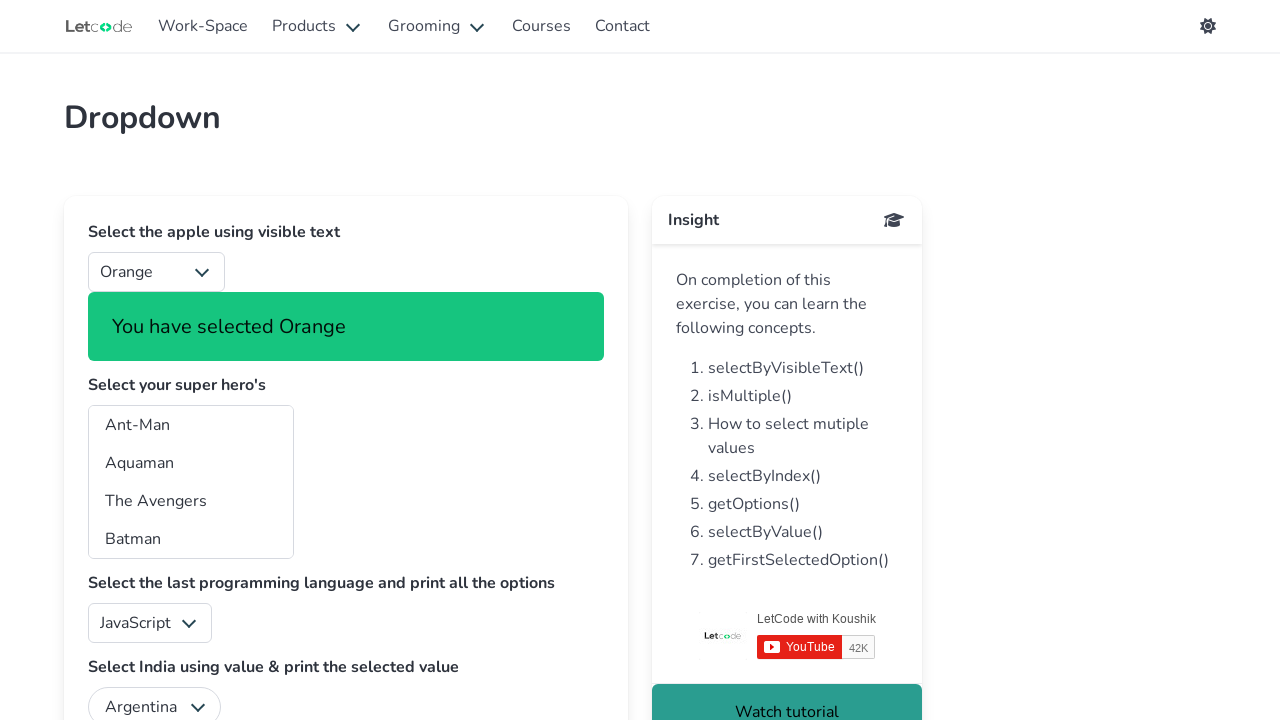

Selected multiple options (bt, bp, gr) from superheros dropdown on #superheros
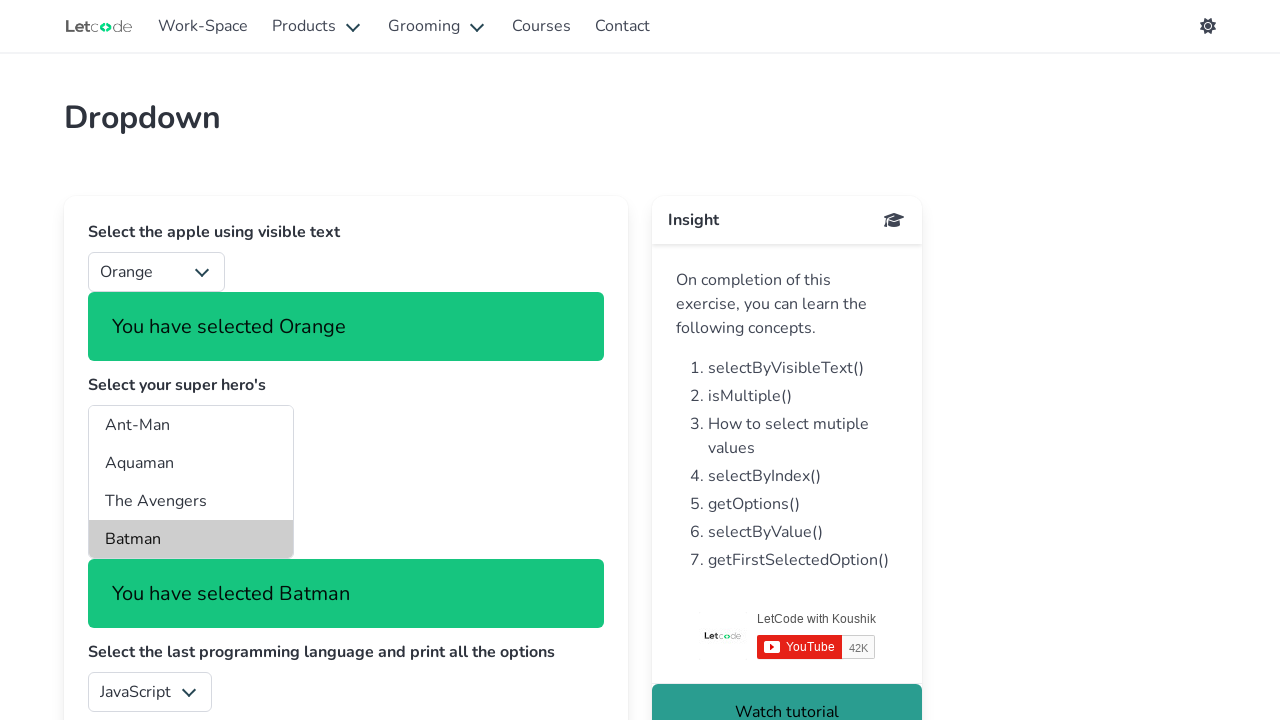

Retrieved language dropdown options count: 5
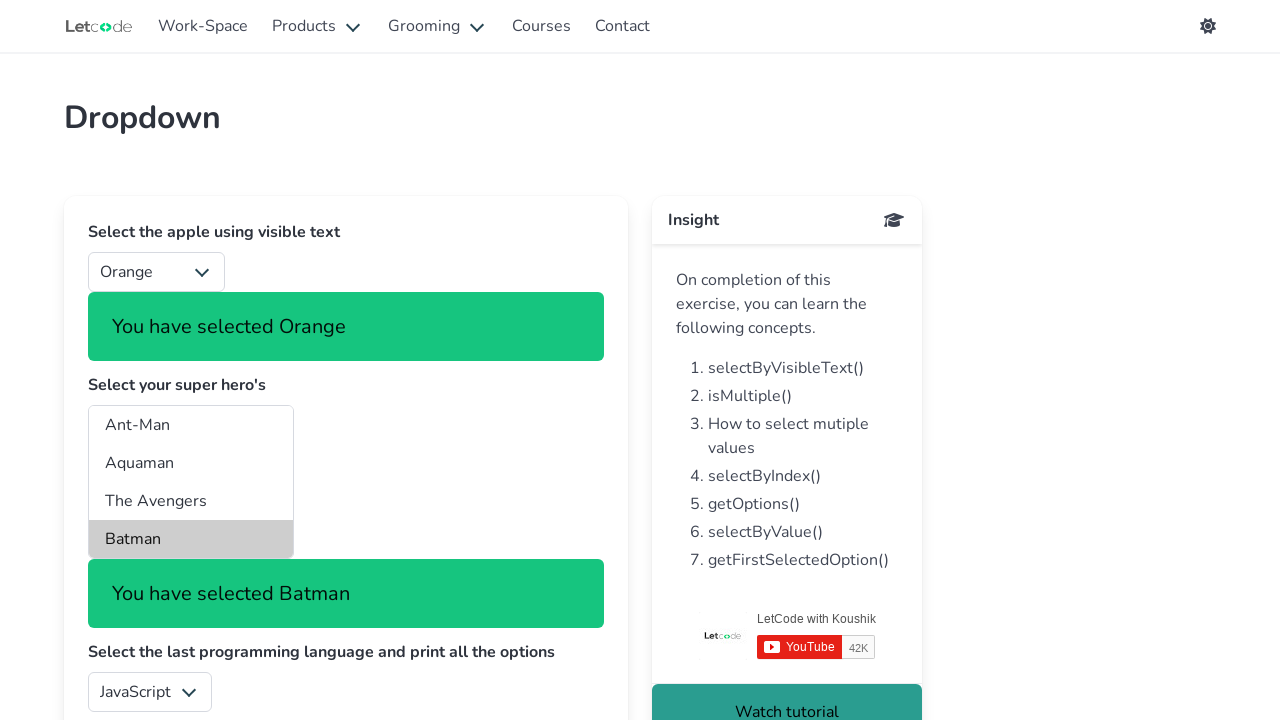

Selected last option (index 4) from language dropdown on #lang
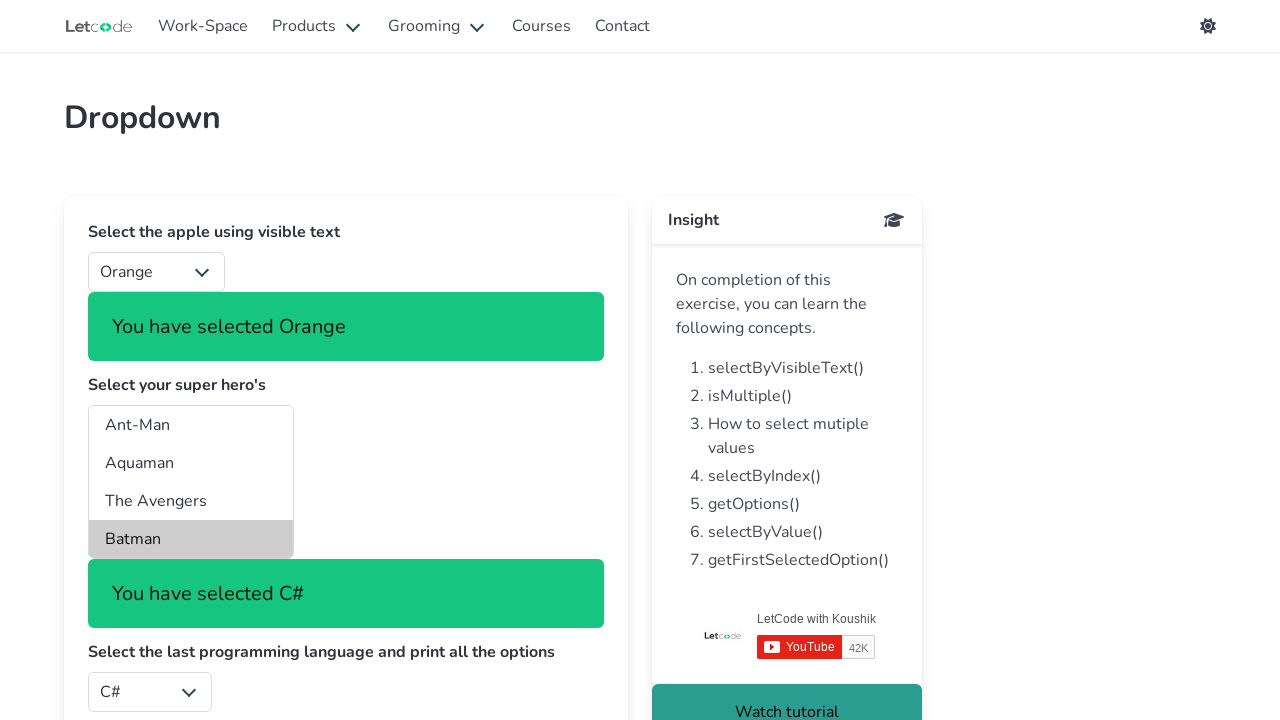

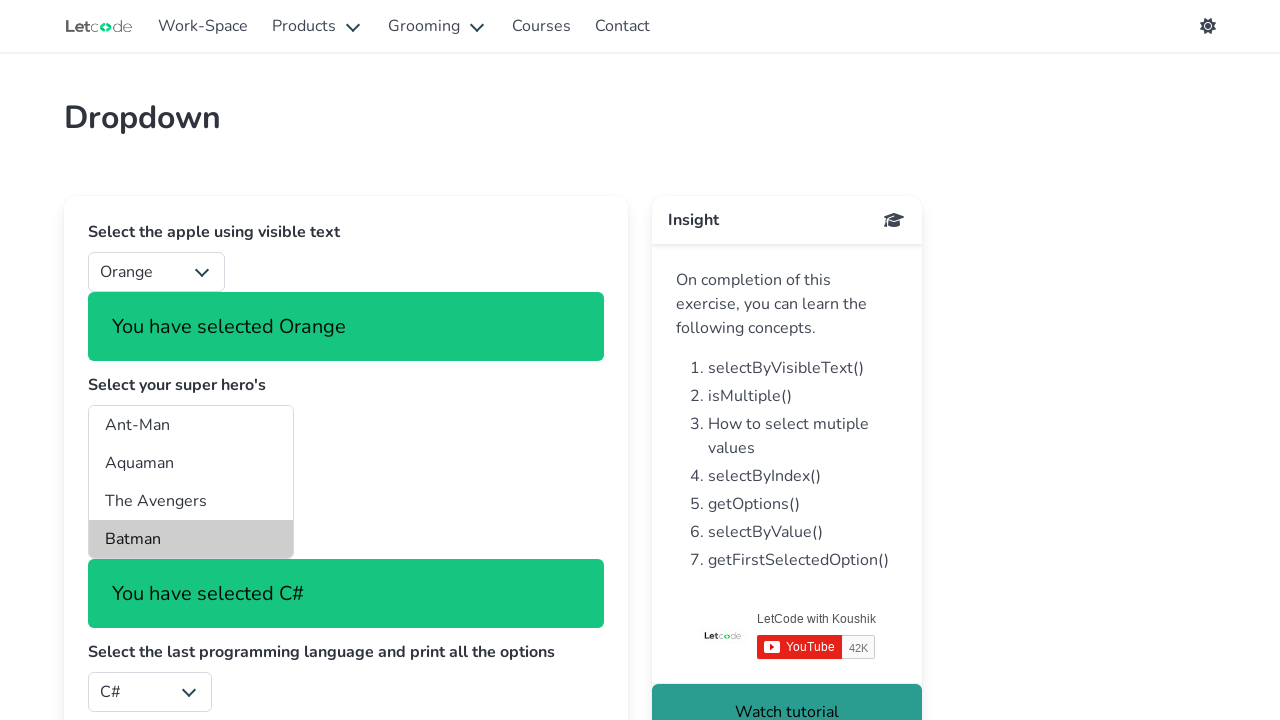